Navigates to SauceDemo site, attempts to interact with form elements, and demonstrates browser navigation controls

Starting URL: https://saucedemo.com

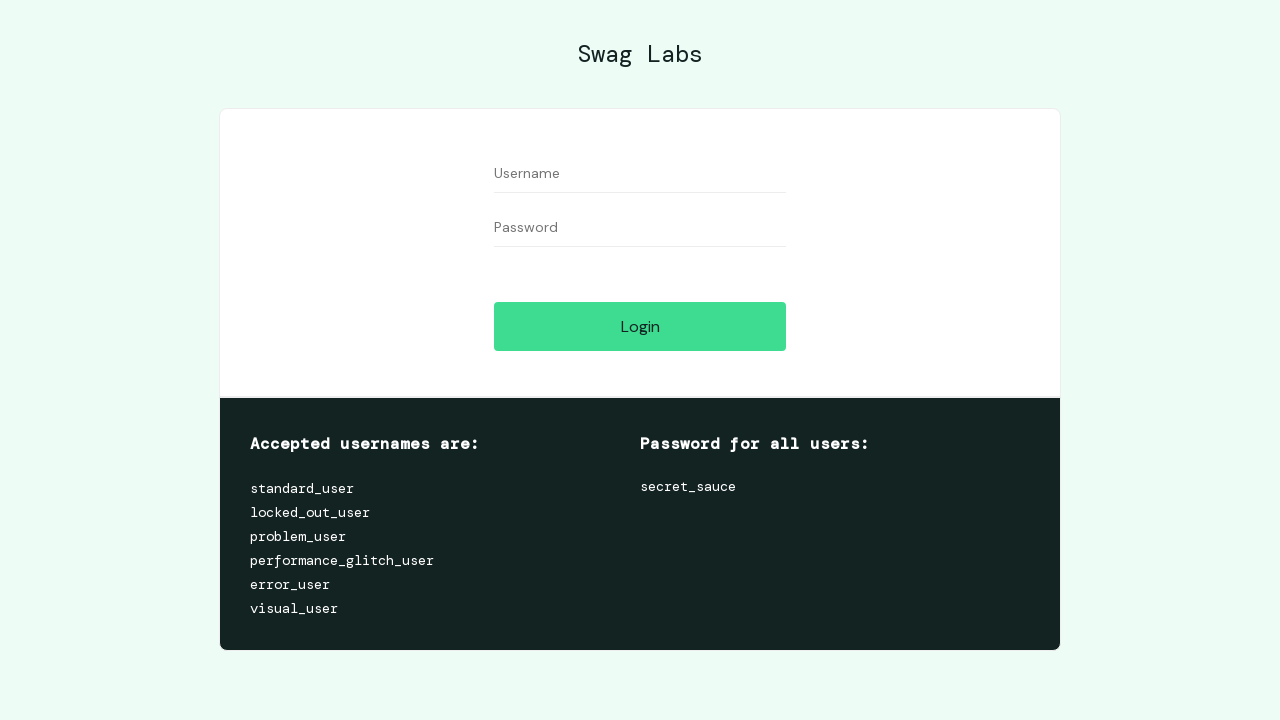

Clicked input[type='submit'] button as fallback at (640, 326) on input[type='submit']
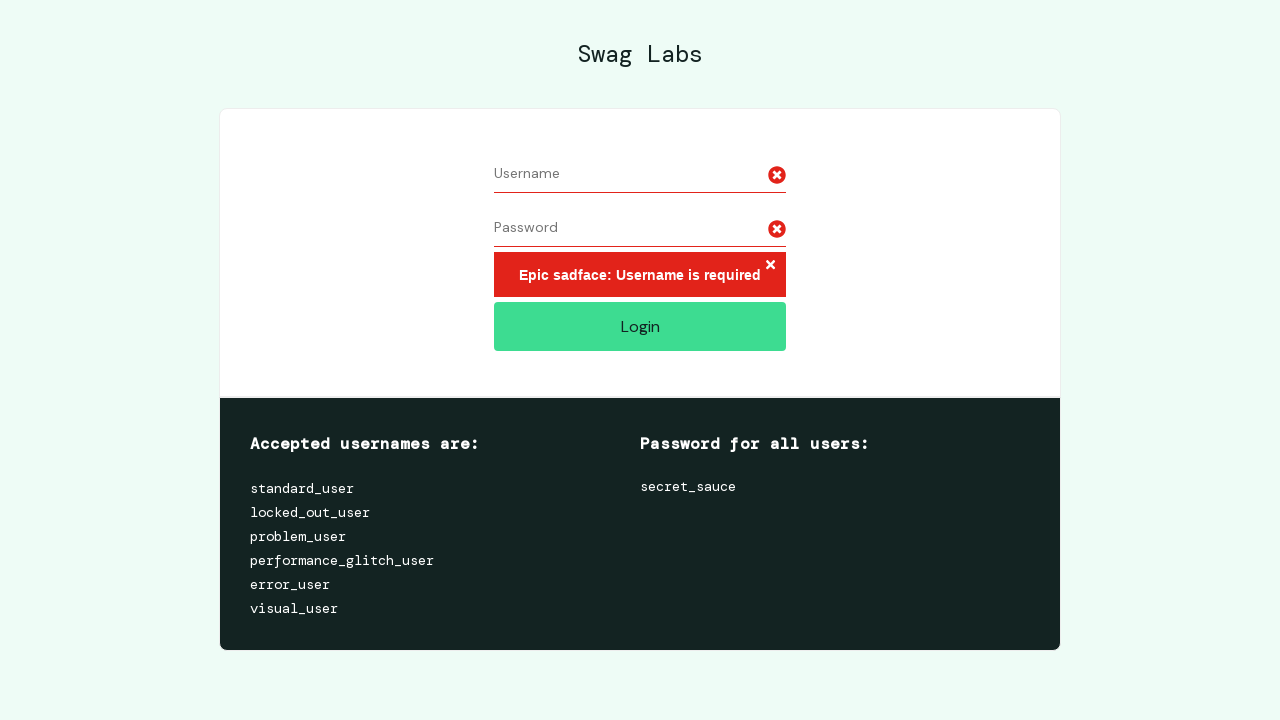

Waited 5 seconds for page to load
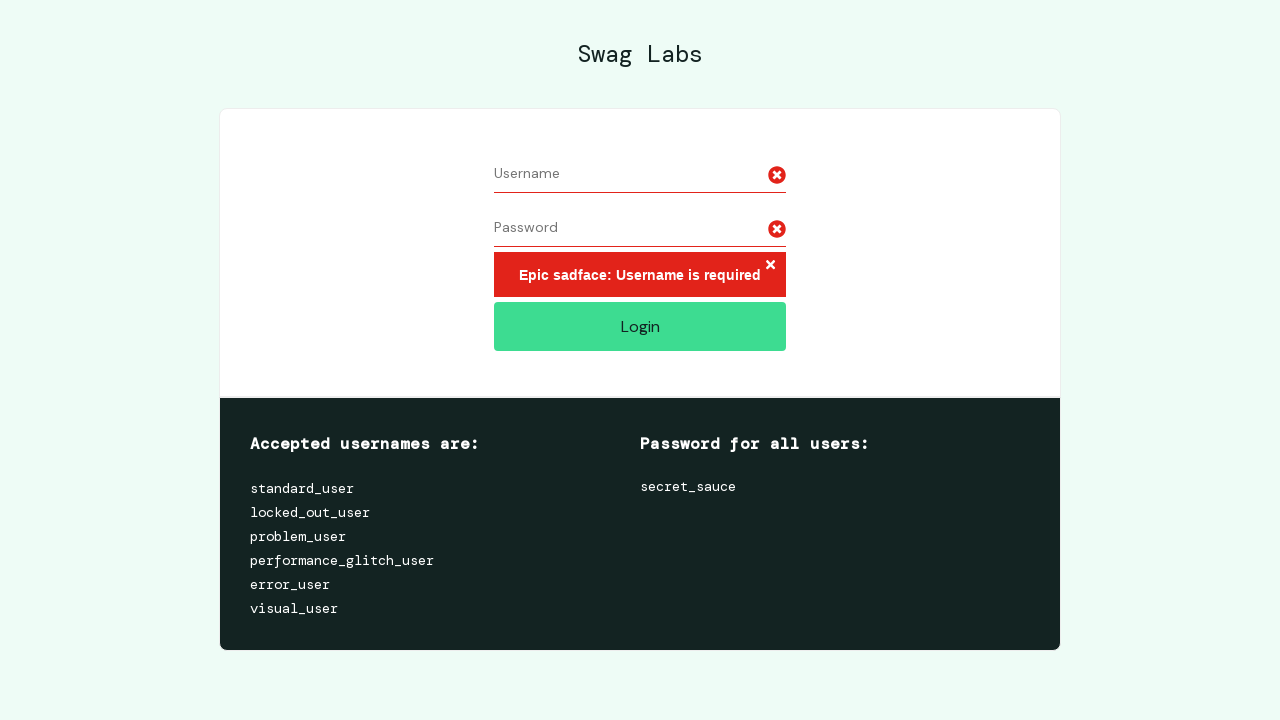

Navigated back using browser back button
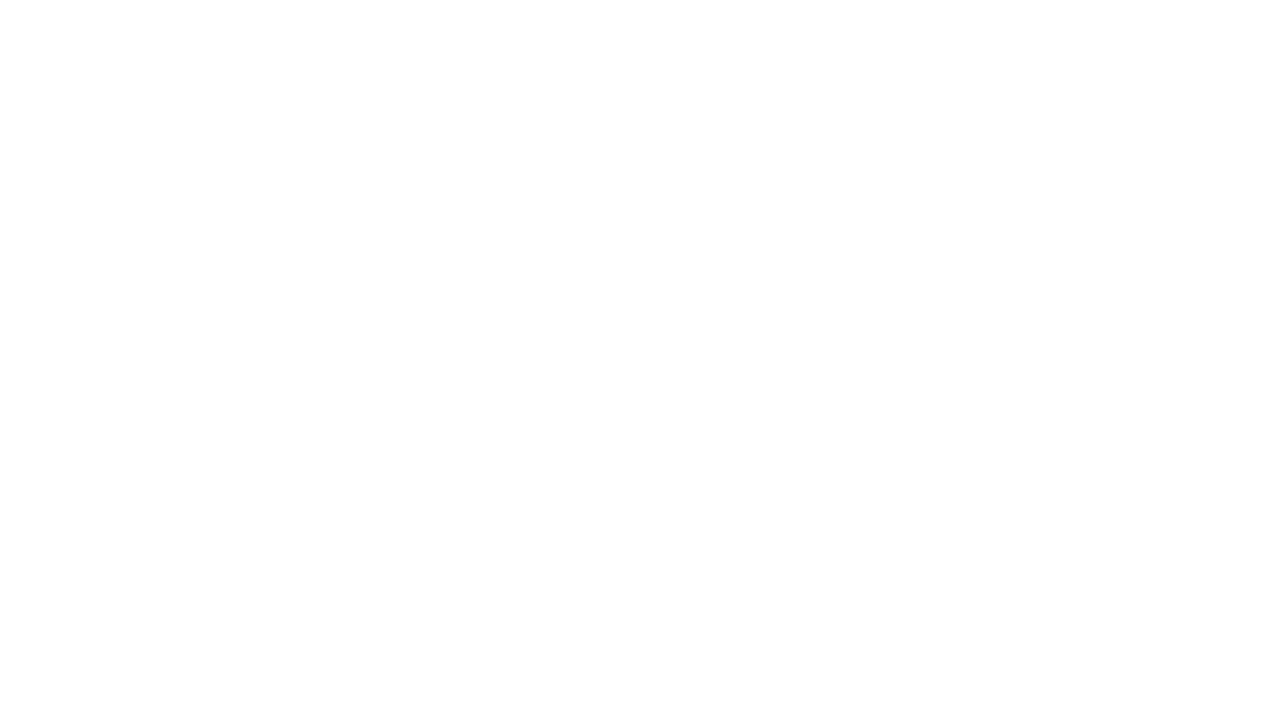

Waited 5 seconds after navigation
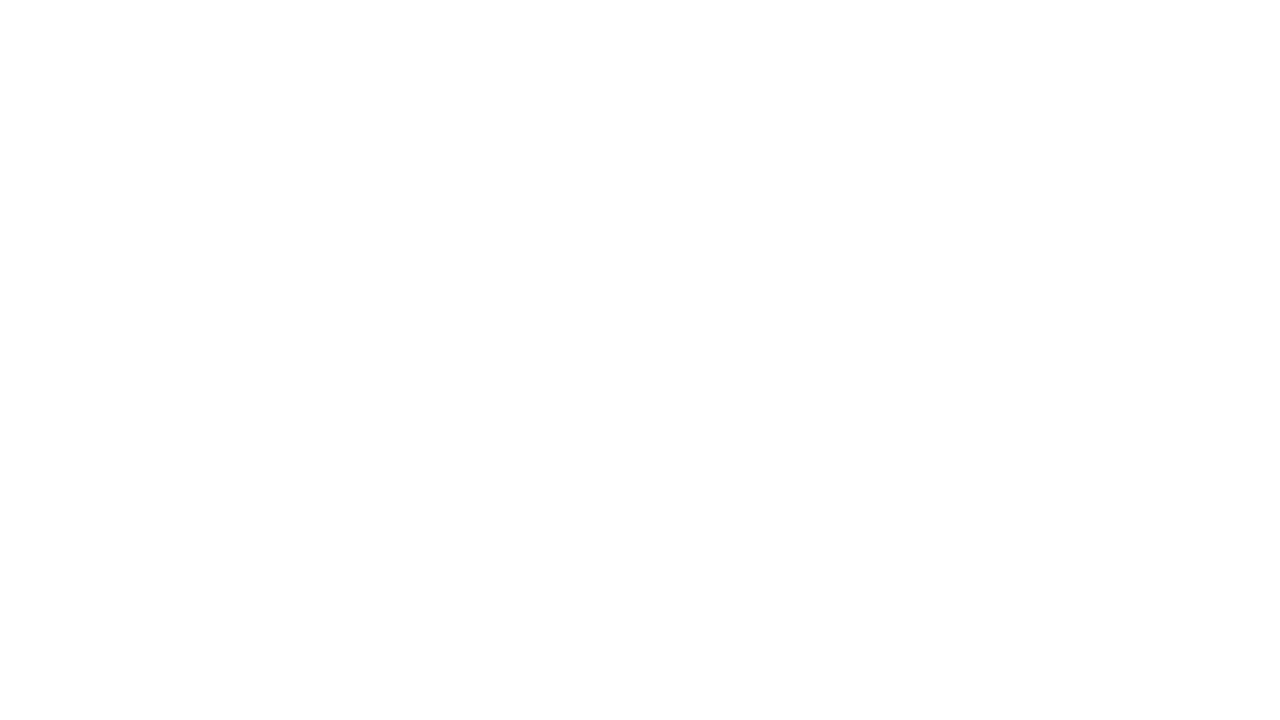

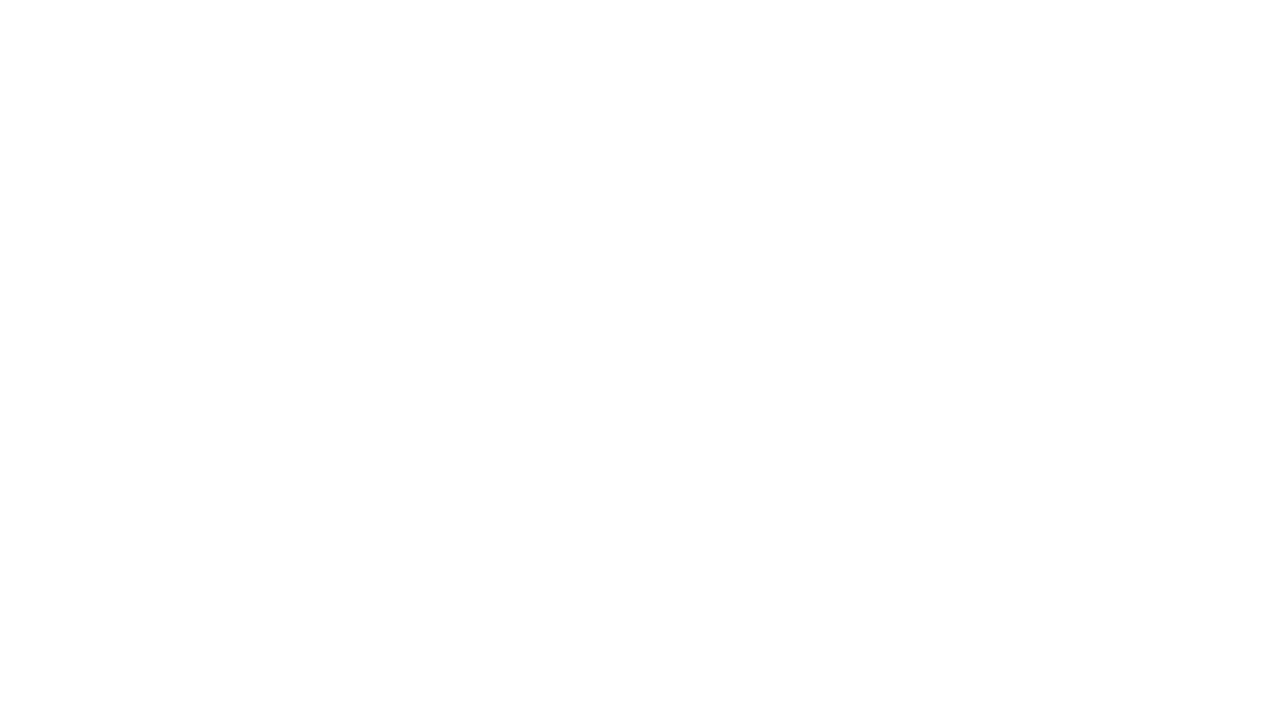